Tests tooltip functionality by hovering over a button and verifying the tooltip text appears

Starting URL: https://demoqa.com/tool-tips

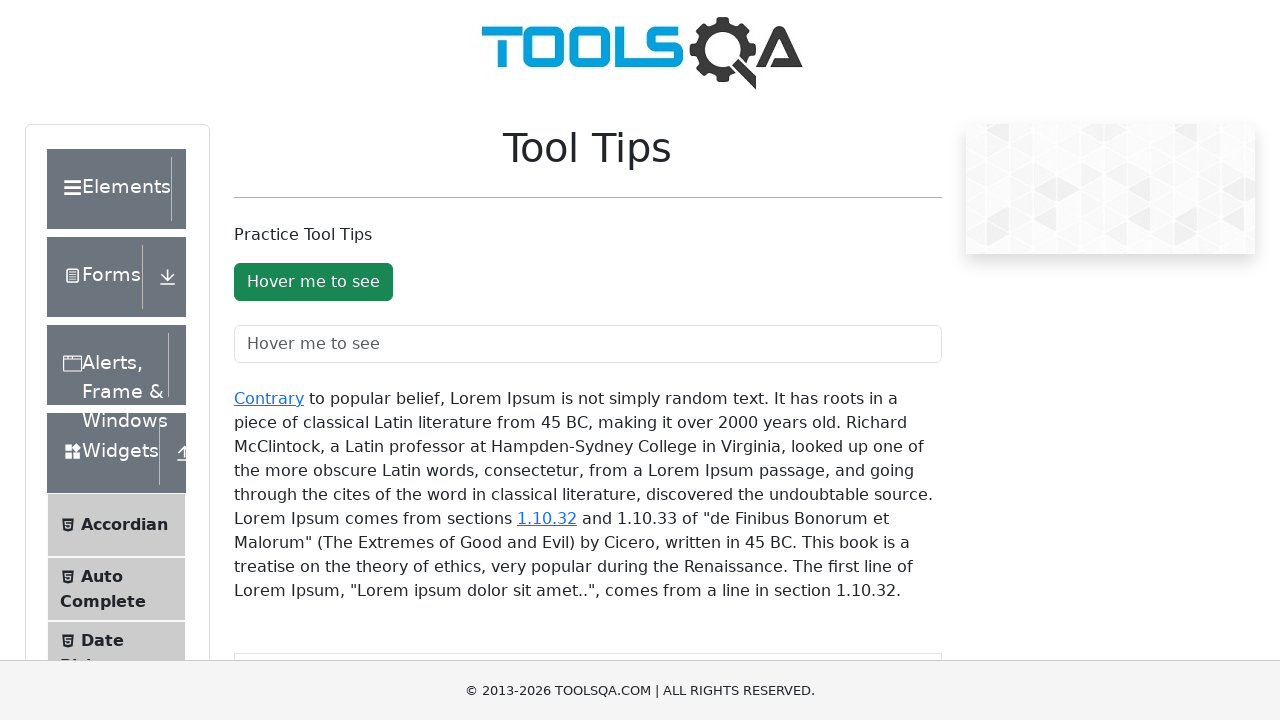

Waited for tooltip button to load
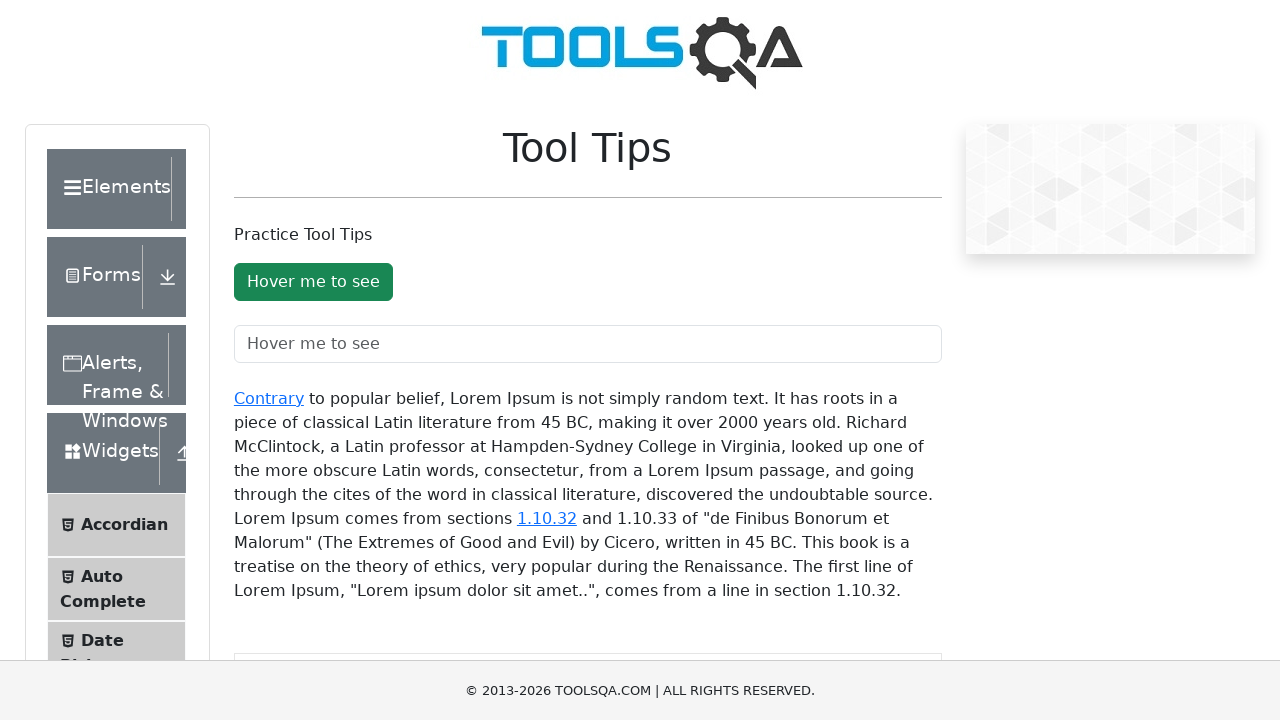

Hovered over the button to trigger tooltip at (313, 282) on #toolTipButton
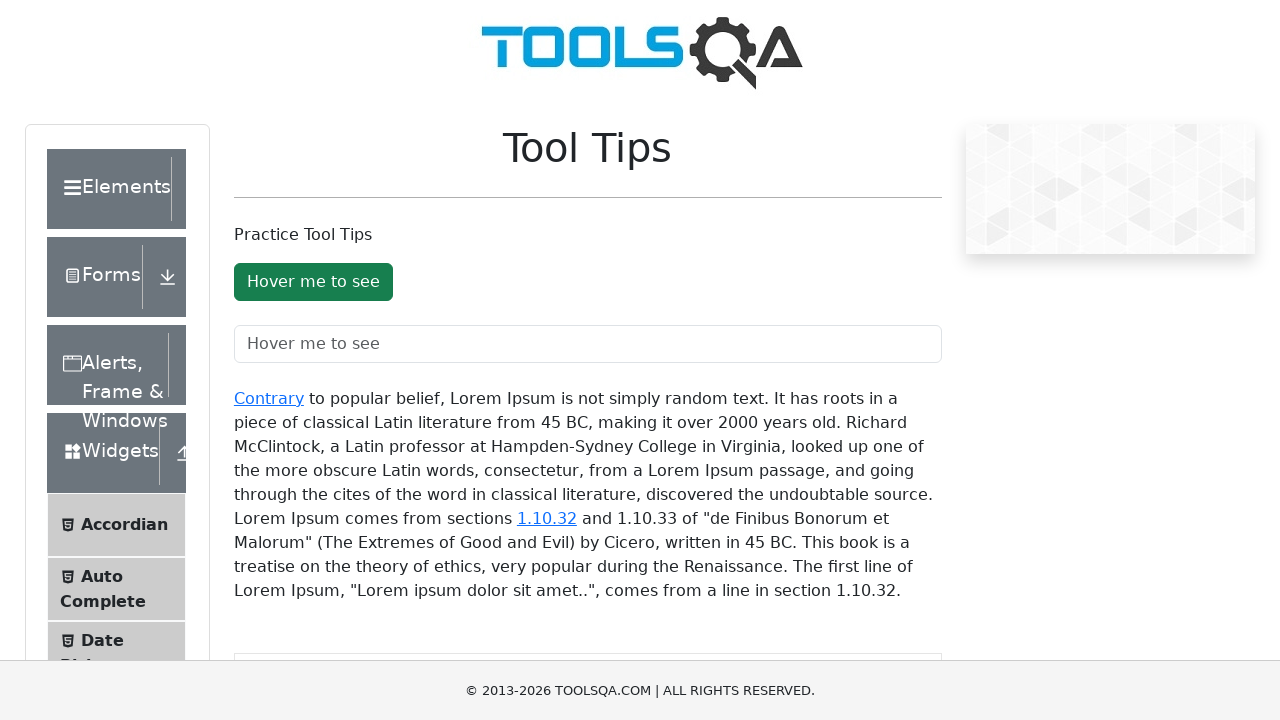

Tooltip appeared on screen
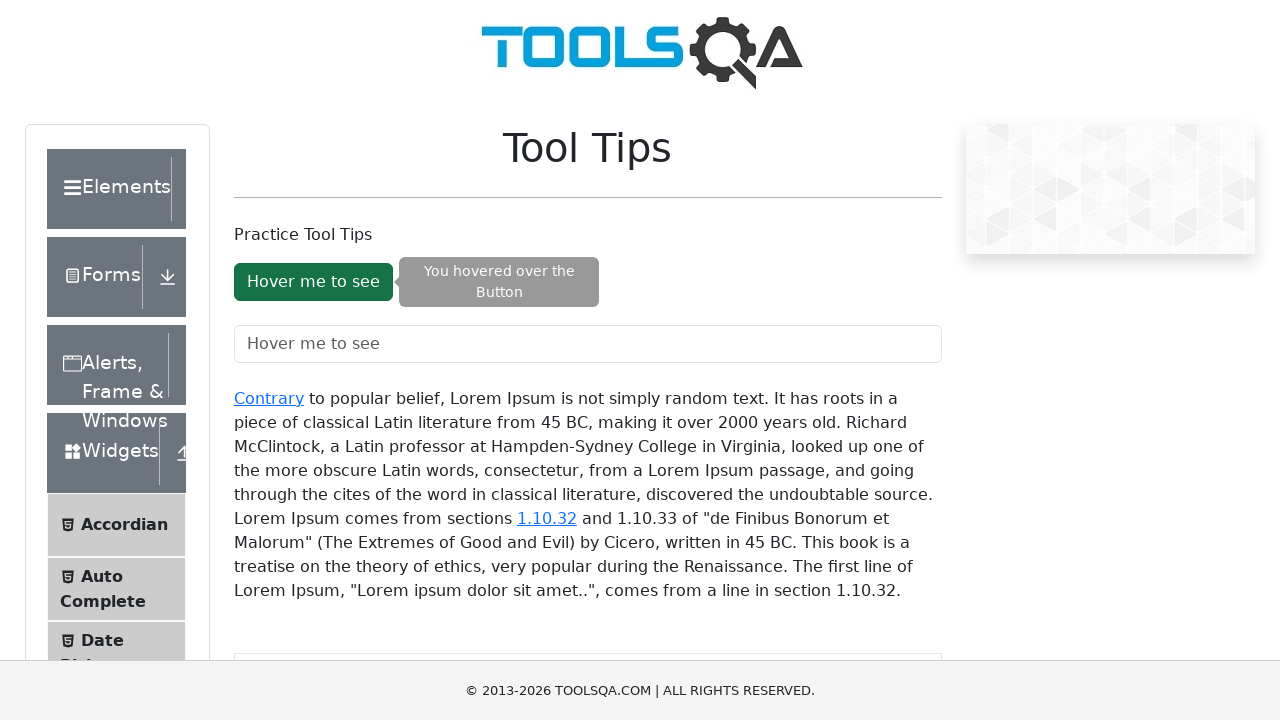

Retrieved tooltip text: 'You hovered over the Button'
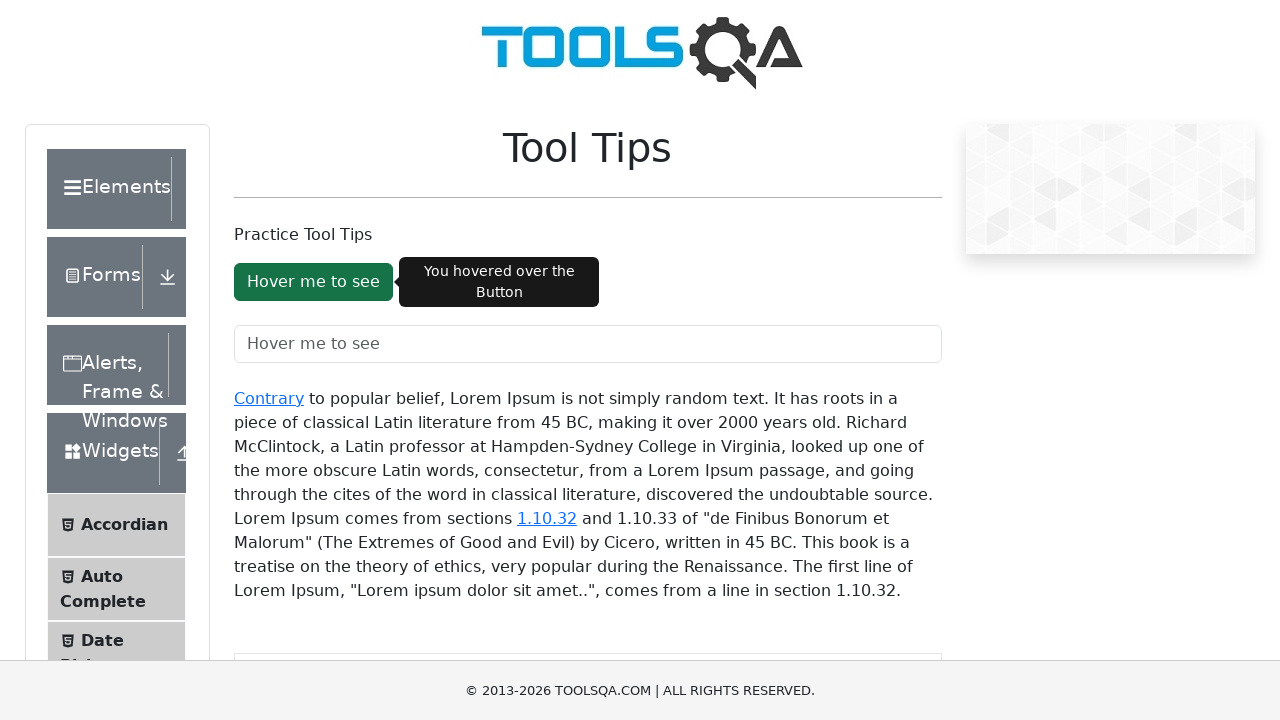

Verified tooltip text matches expected value 'You hovered over the Button'
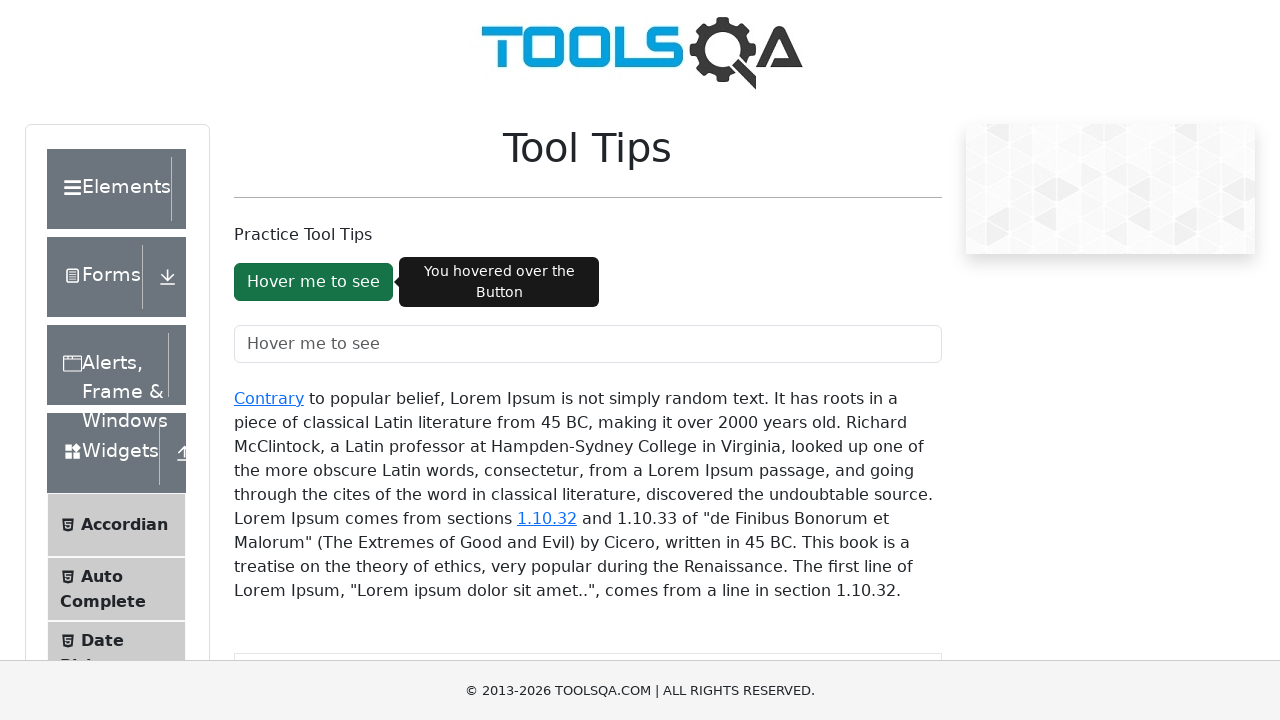

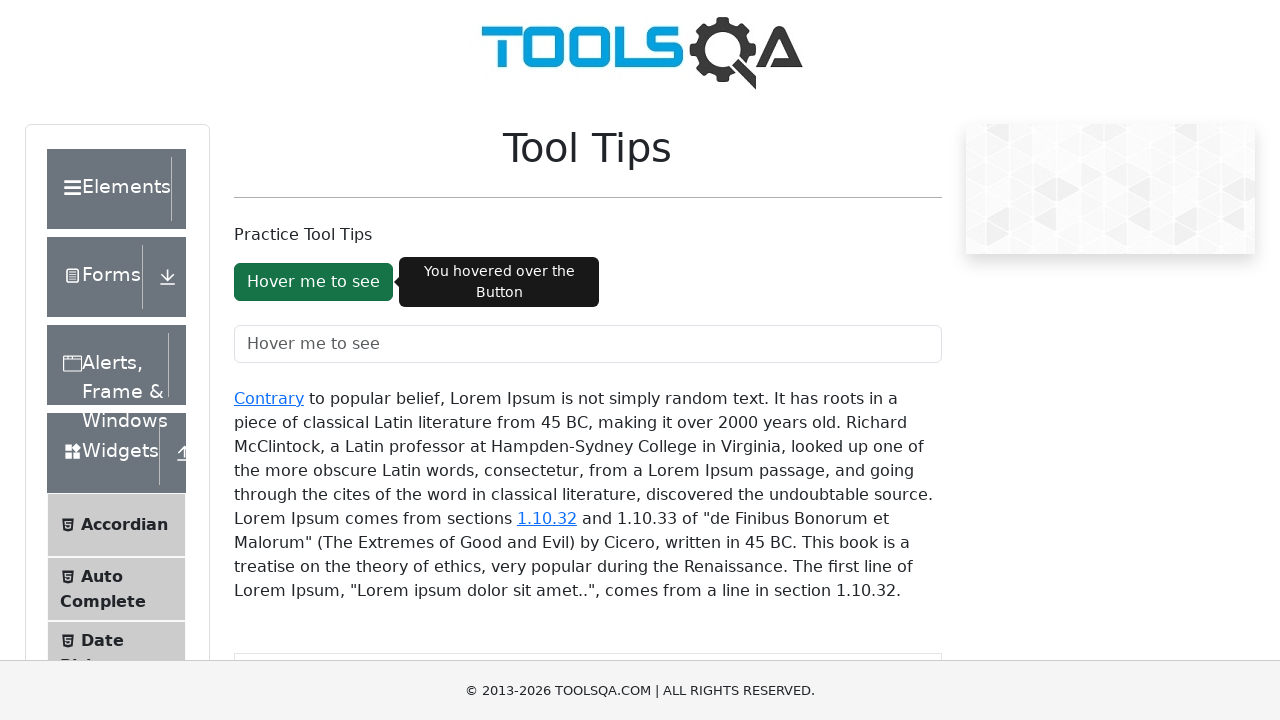